Tests adding coffee products to cart and verifying cart count updates correctly by clicking on Espresso and Cappuccino items

Starting URL: https://seleniumbase.io/coffee/

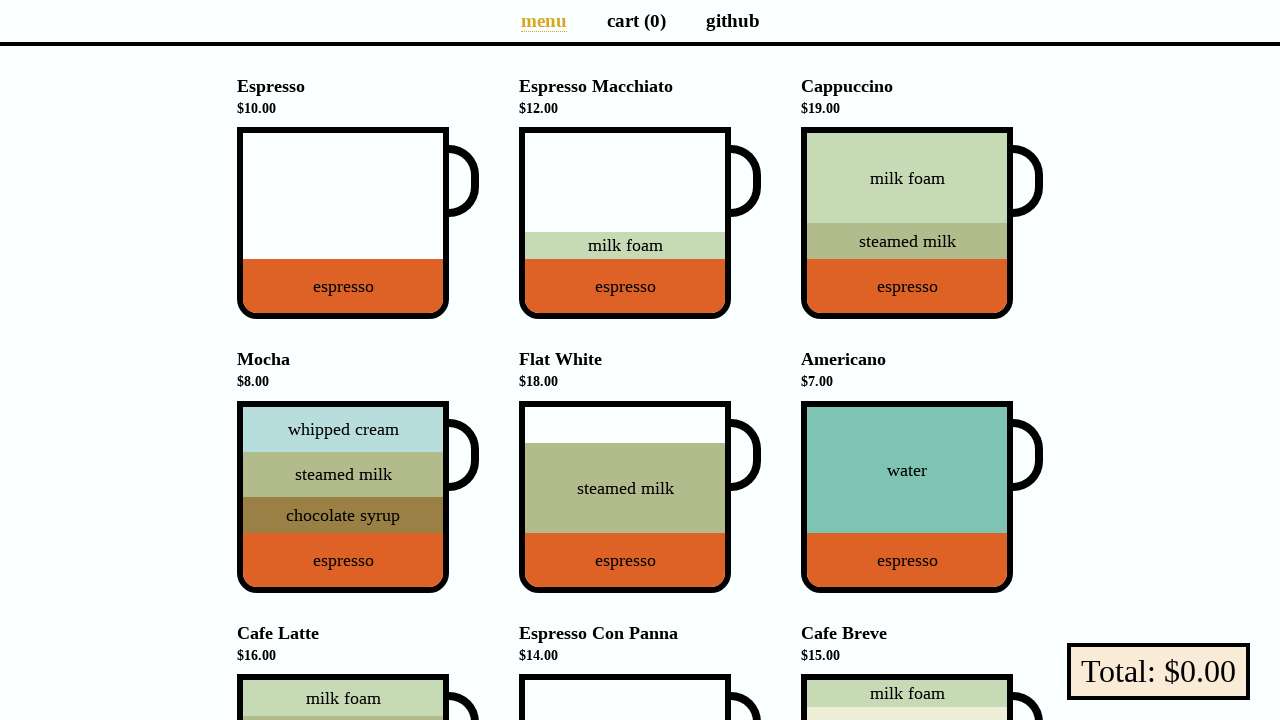

Clicked on Espresso product to add to cart at (343, 223) on div[data-test="Espresso"]
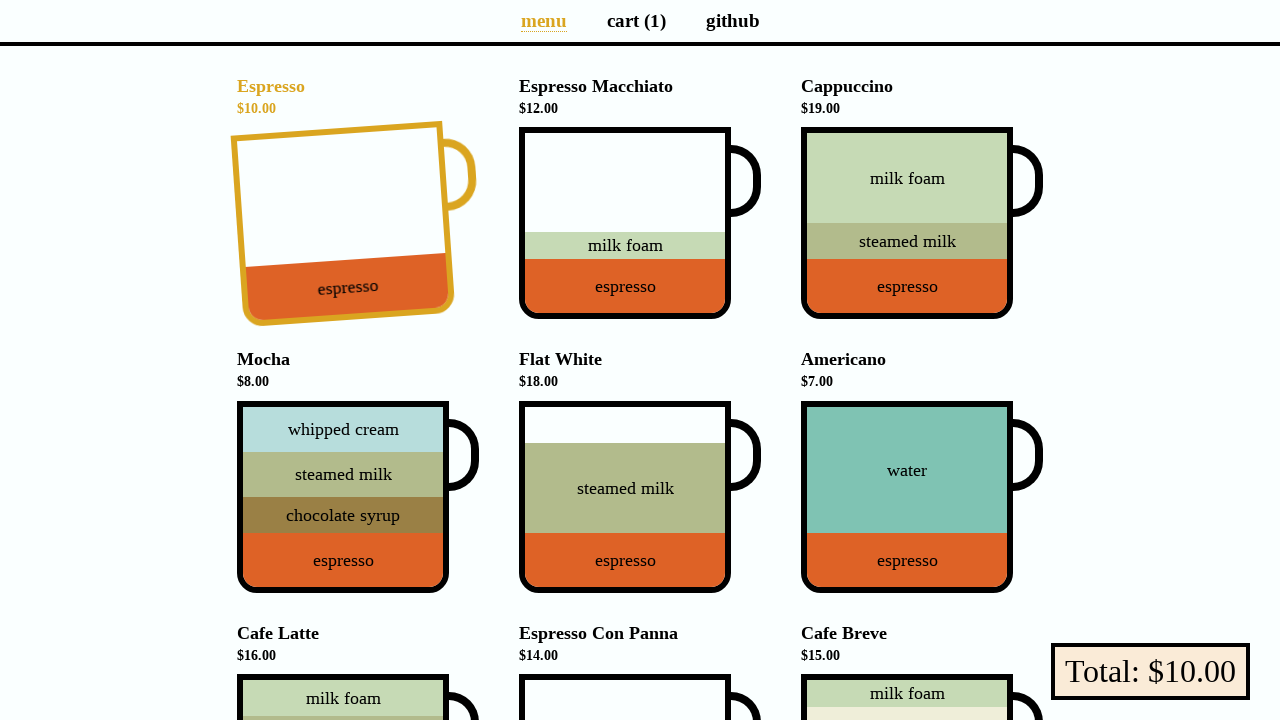

Clicked on Cappuccino product to add to cart at (907, 223) on div[data-test="Cappuccino"]
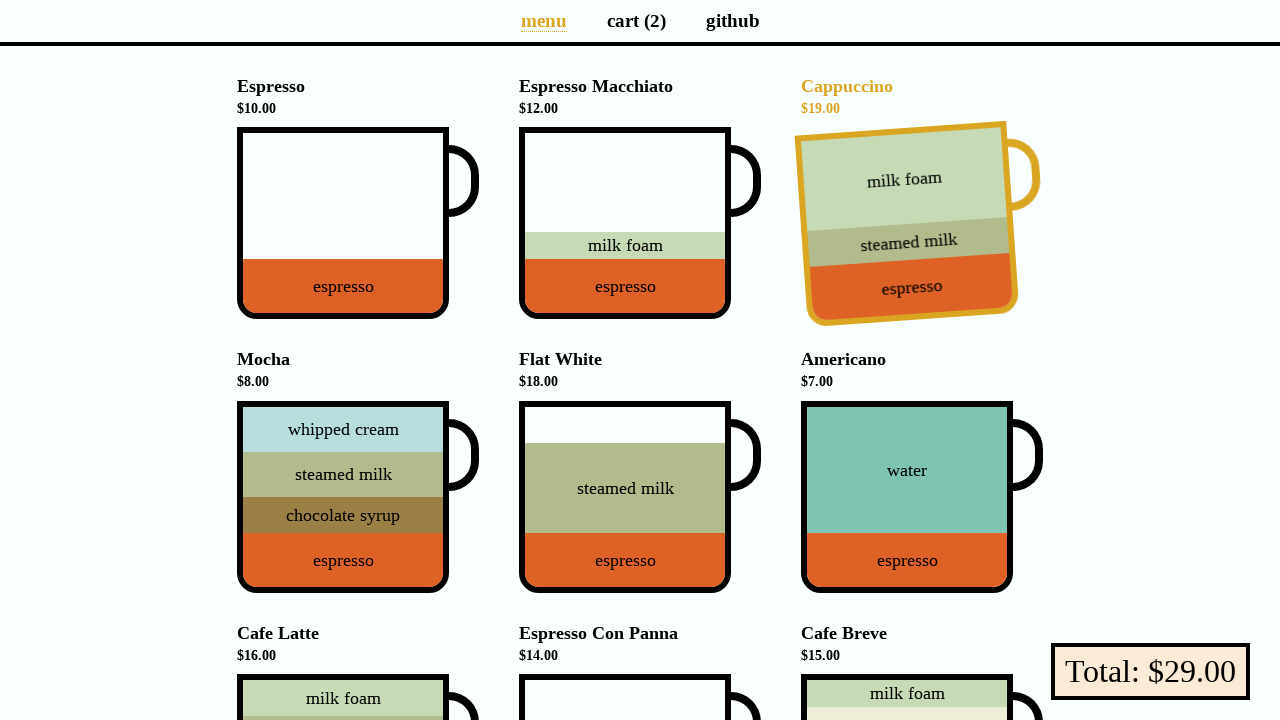

Cart button loaded and is visible
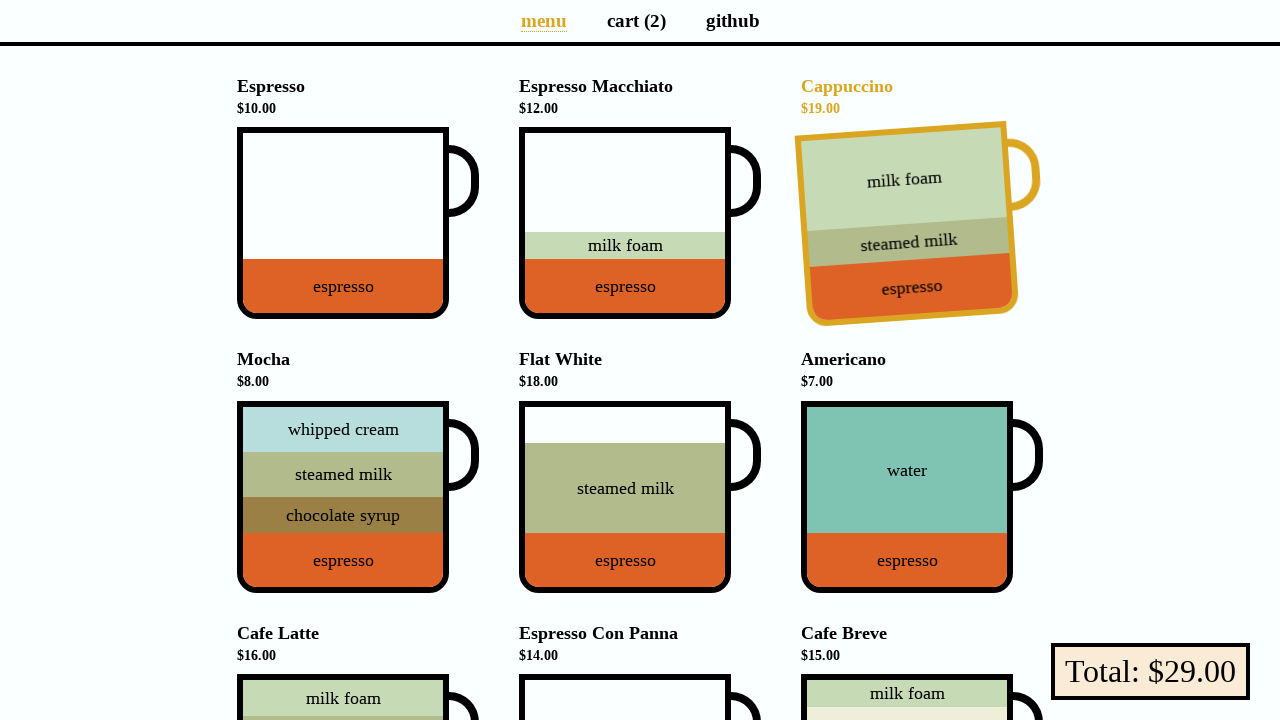

Retrieved cart text content: 'cart (2)'
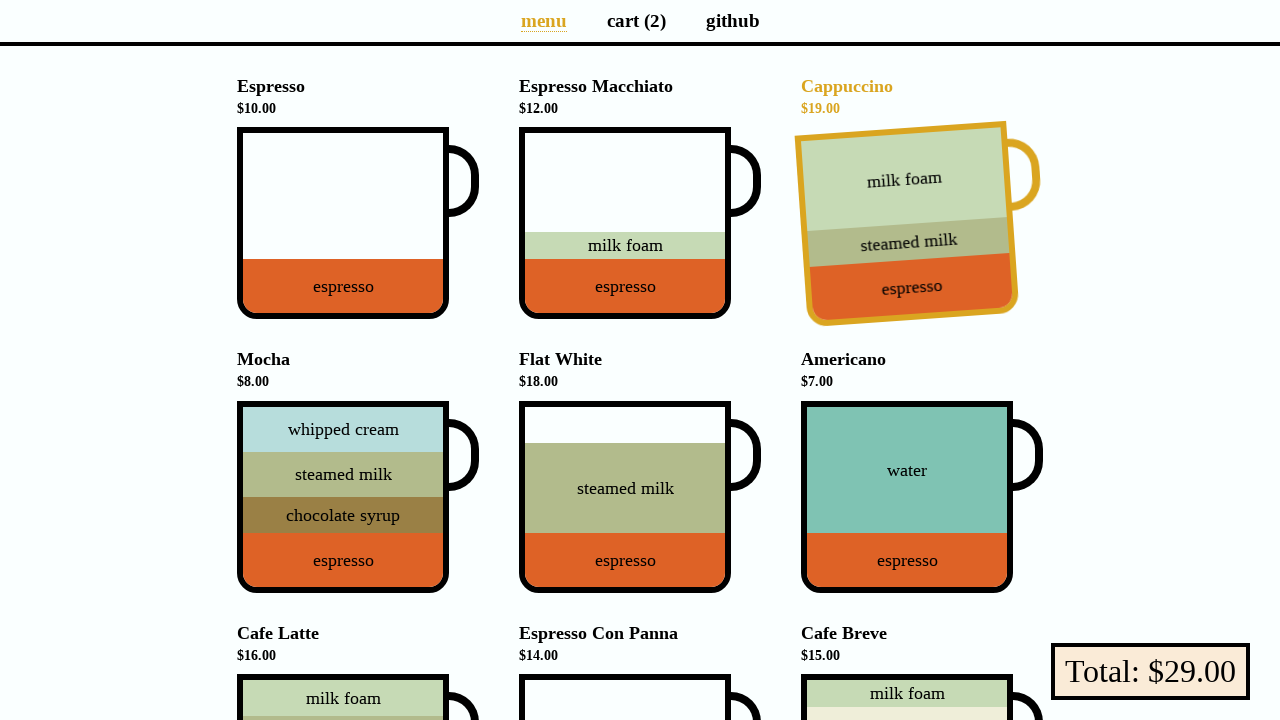

Test passed: Cart correctly shows 'cart (2)'
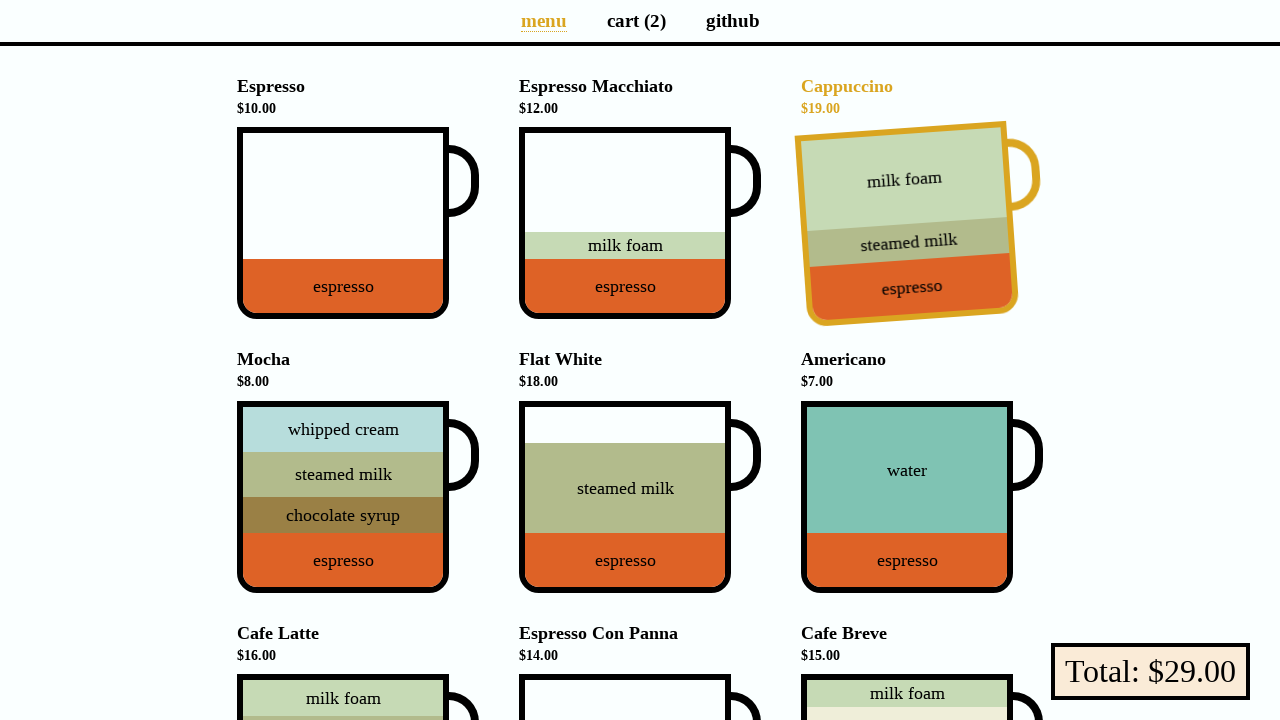

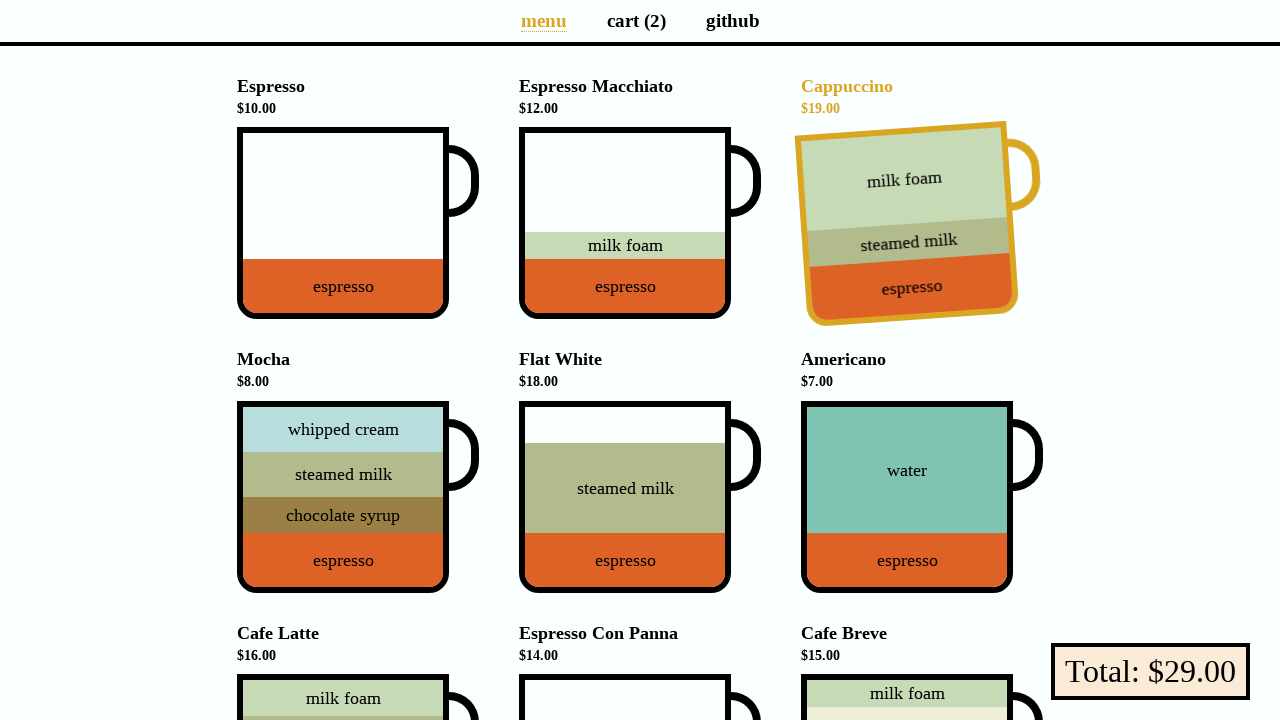